Tests window/tab handling by clicking links that open new tabs, iterating through all open windows, and closing all tabs except the main homepage.

Starting URL: https://www.toolsqa.com/selenium-webdriver/window-handle-in-selenium/

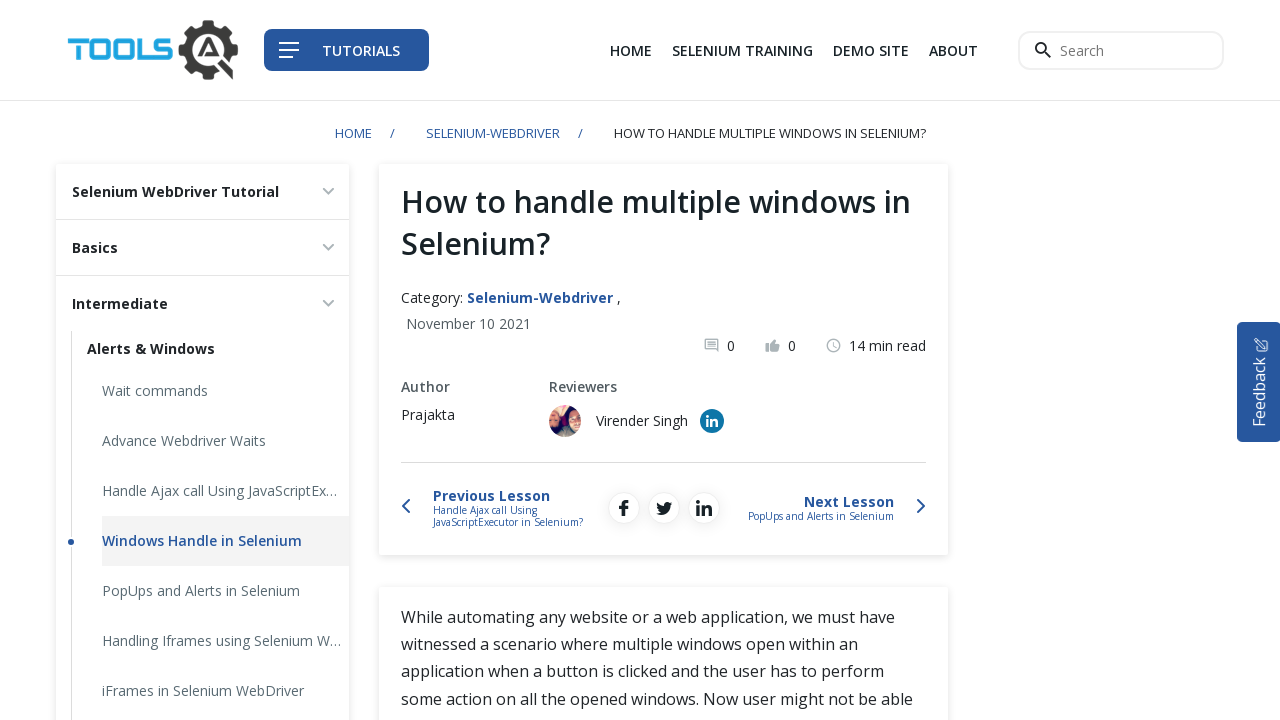

Located all links with target='_blank' attribute
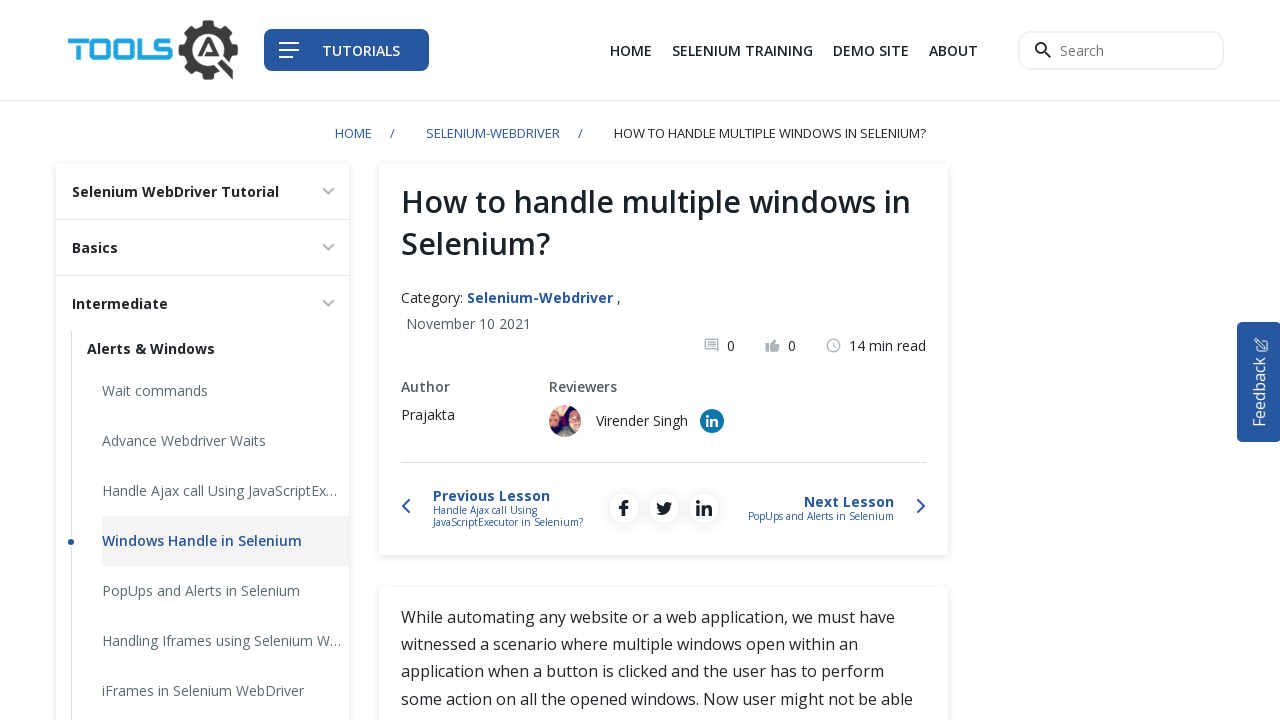

Clicked first link with target='_blank', new tab opened at (871, 50) on xpath=//a[@target='_blank'] >> nth=0
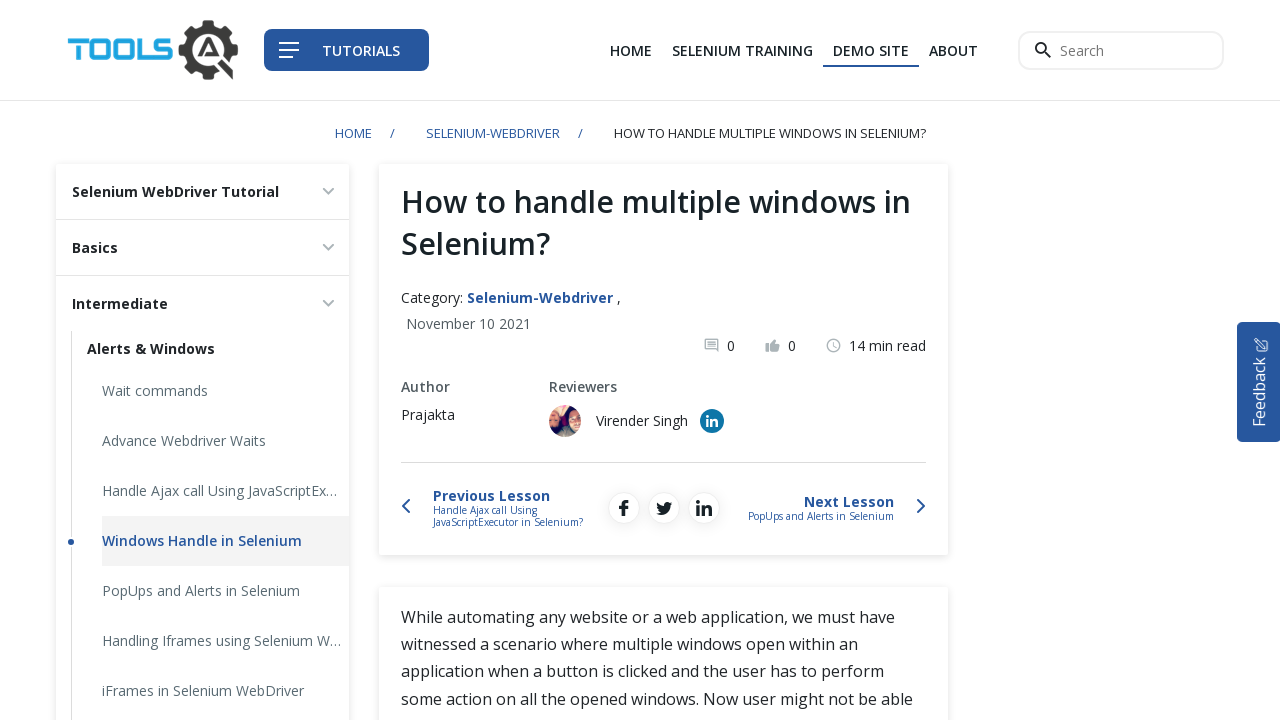

Clicked second link with target='_blank', another new tab opened at (712, 421) on xpath=//a[@target='_blank'] >> nth=1
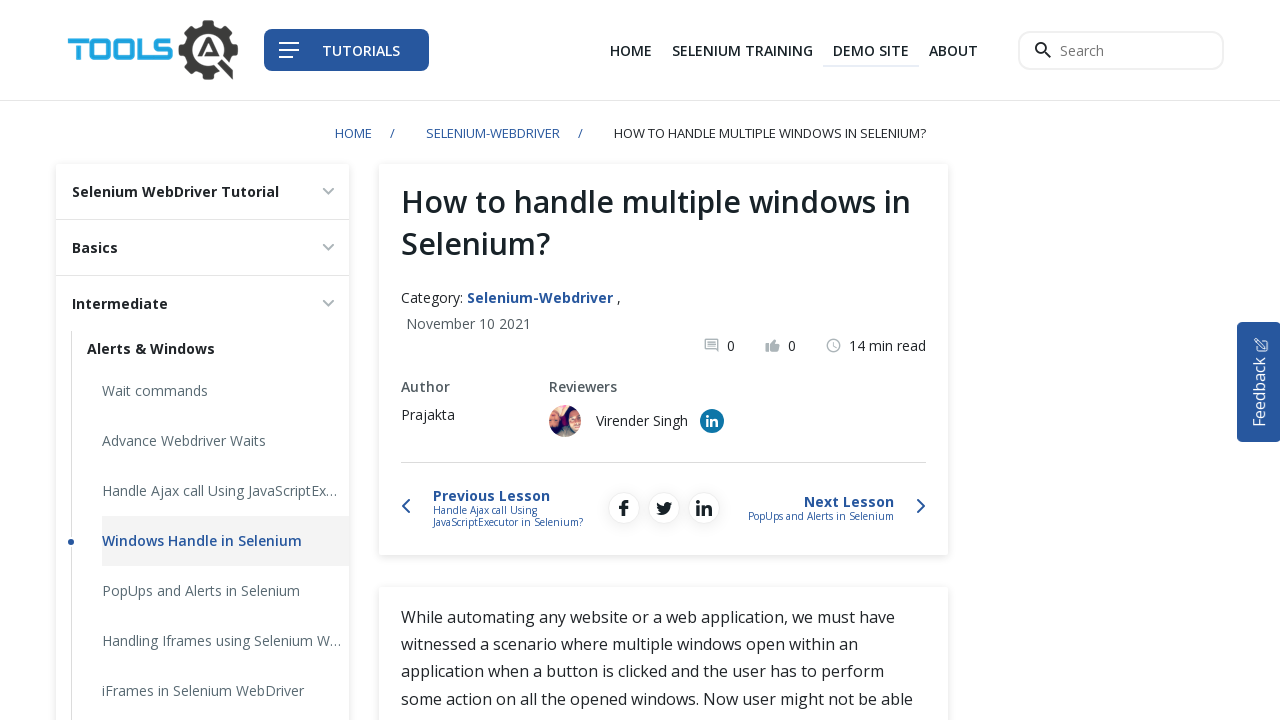

Retrieved all open pages in context, total count: 3
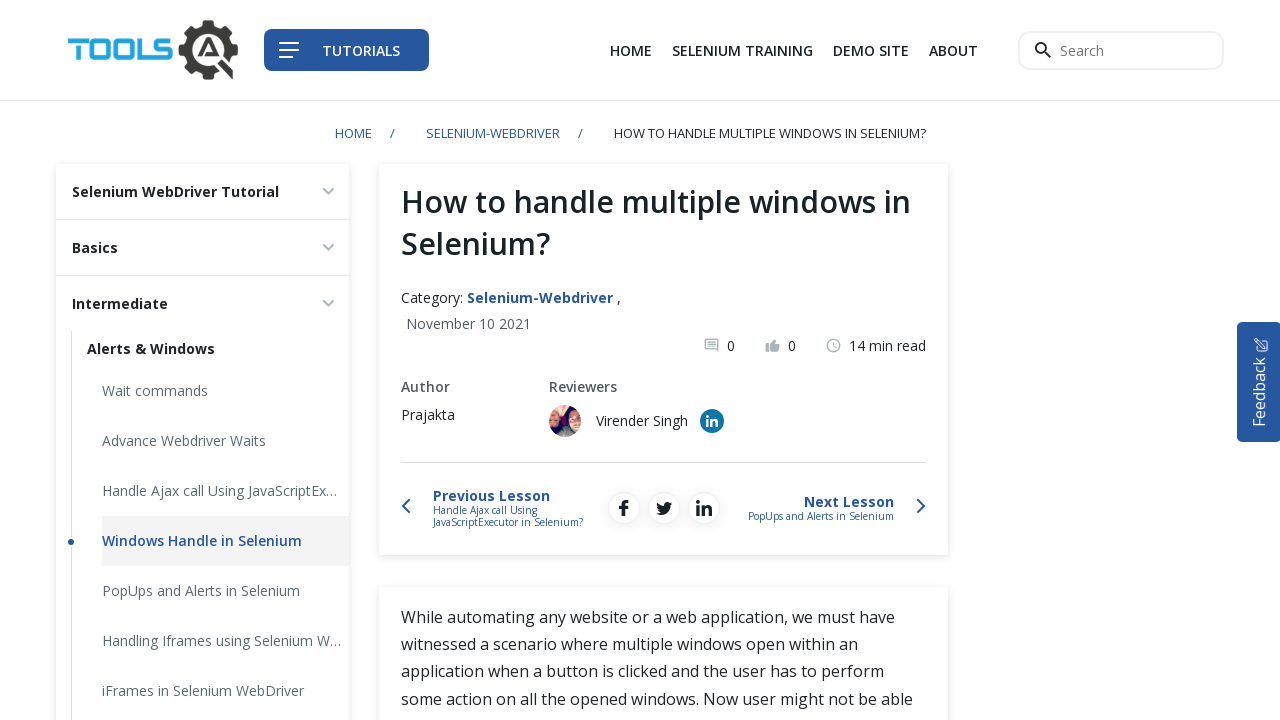

Closed a non-main tab/window
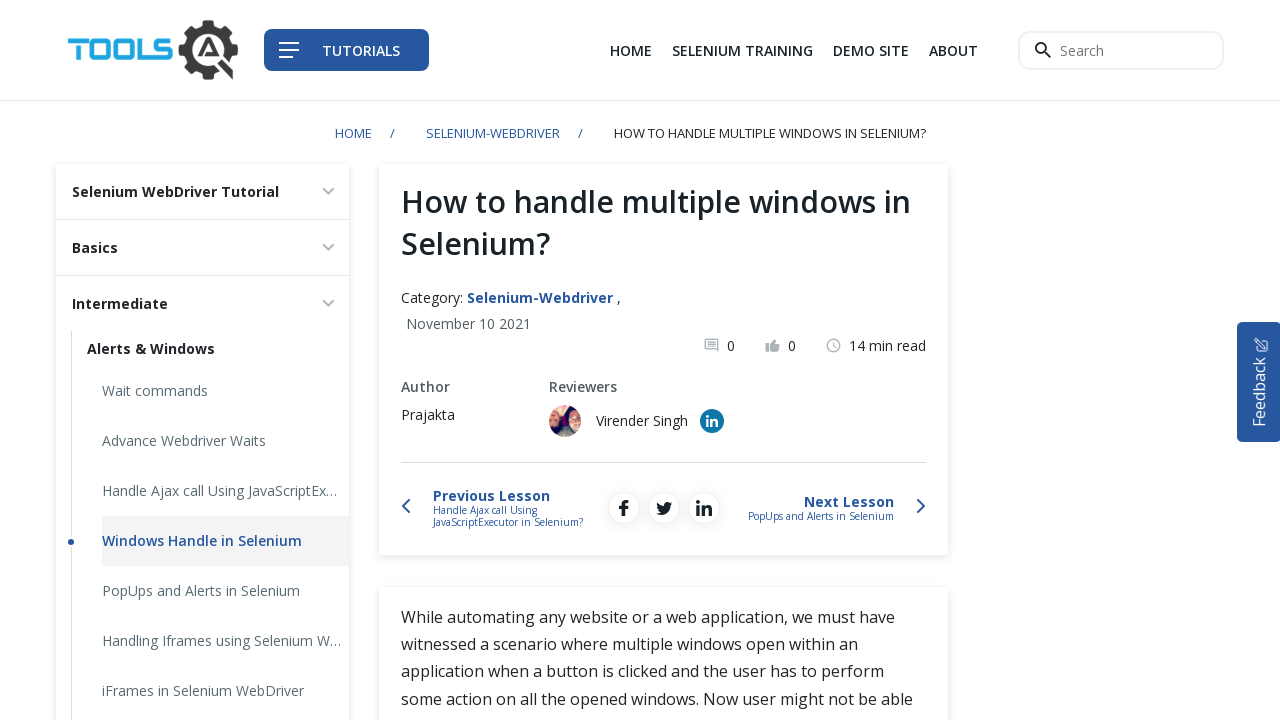

Closed a non-main tab/window
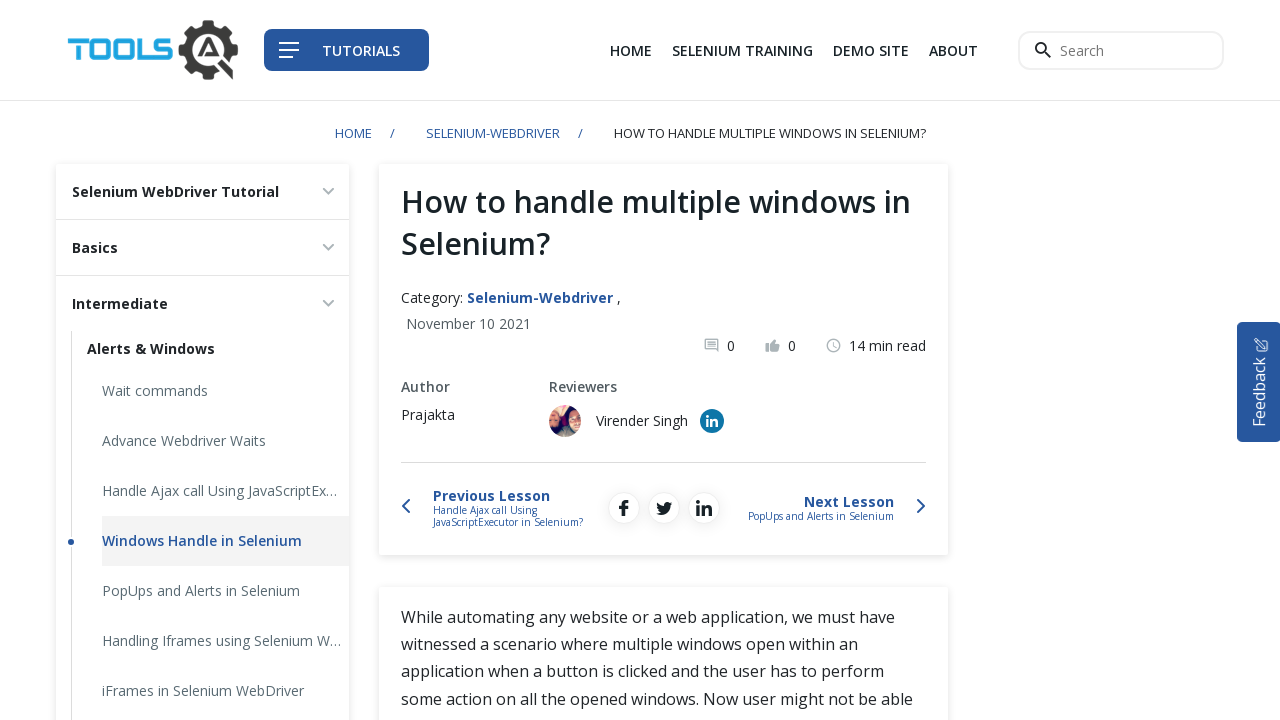

Brought main page to front, all extra tabs closed
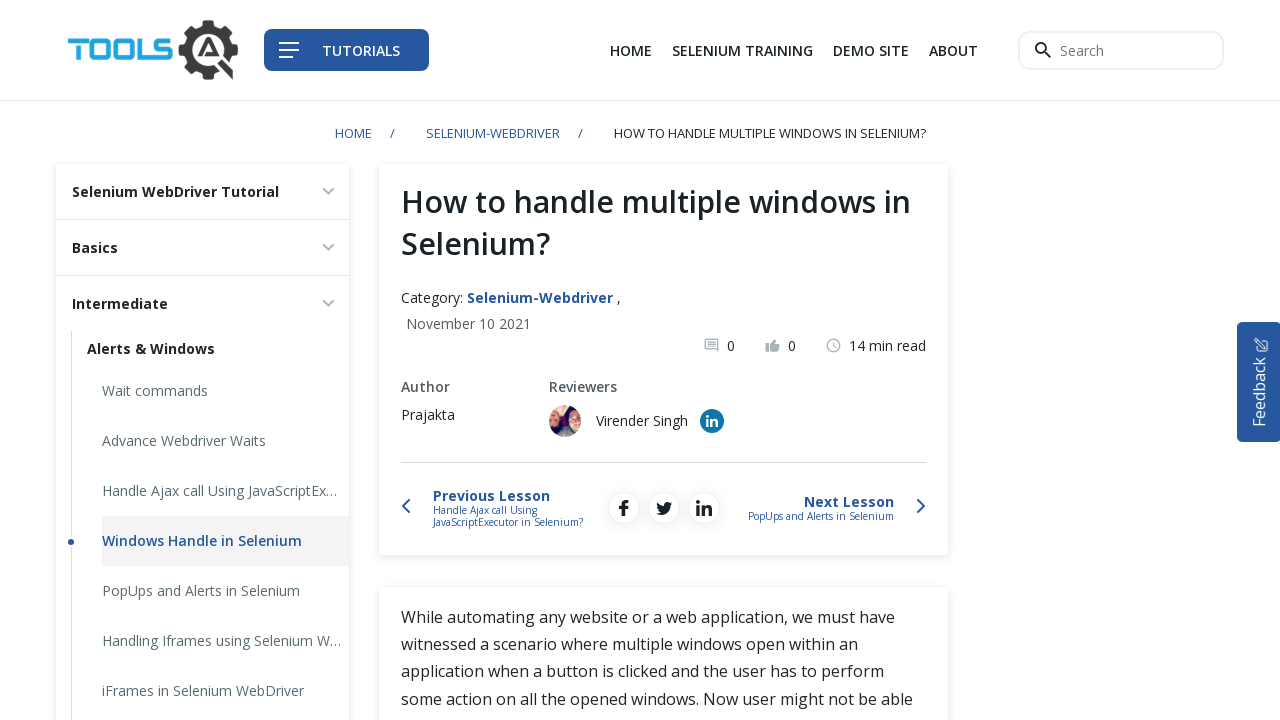

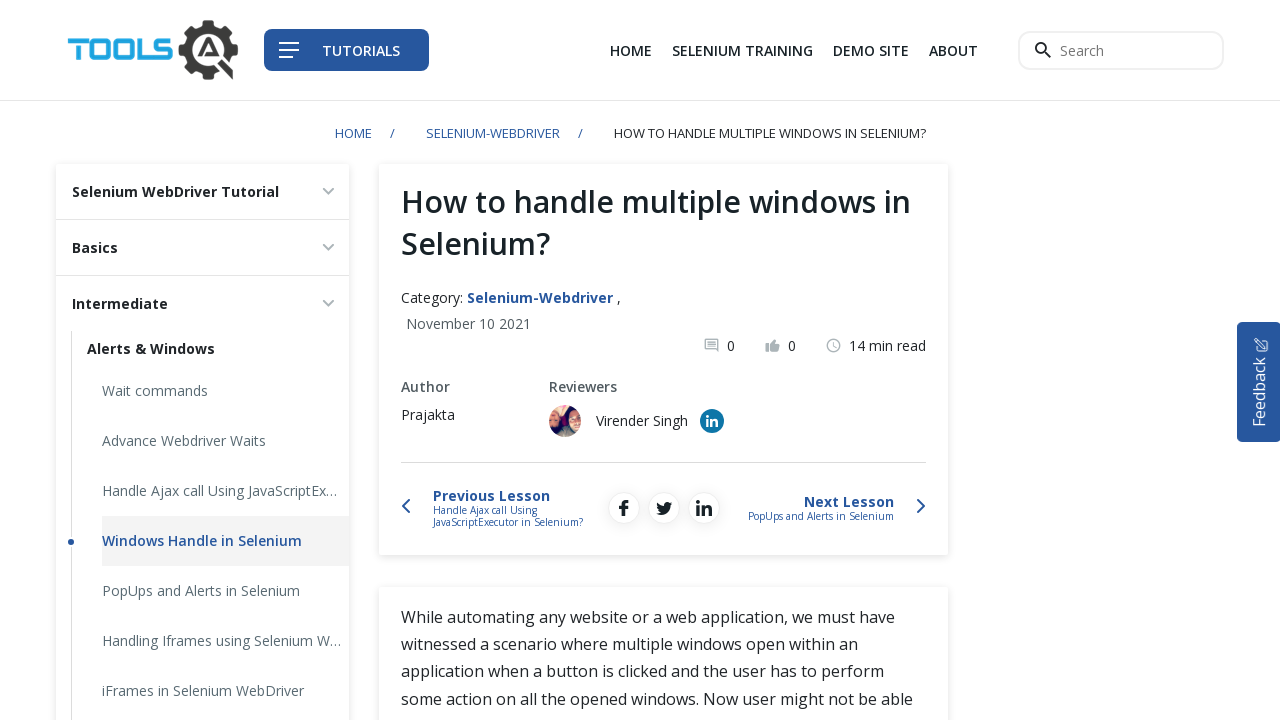